Verifies the homepage title is "BlazeDemo"

Starting URL: https://blazedemo.com/

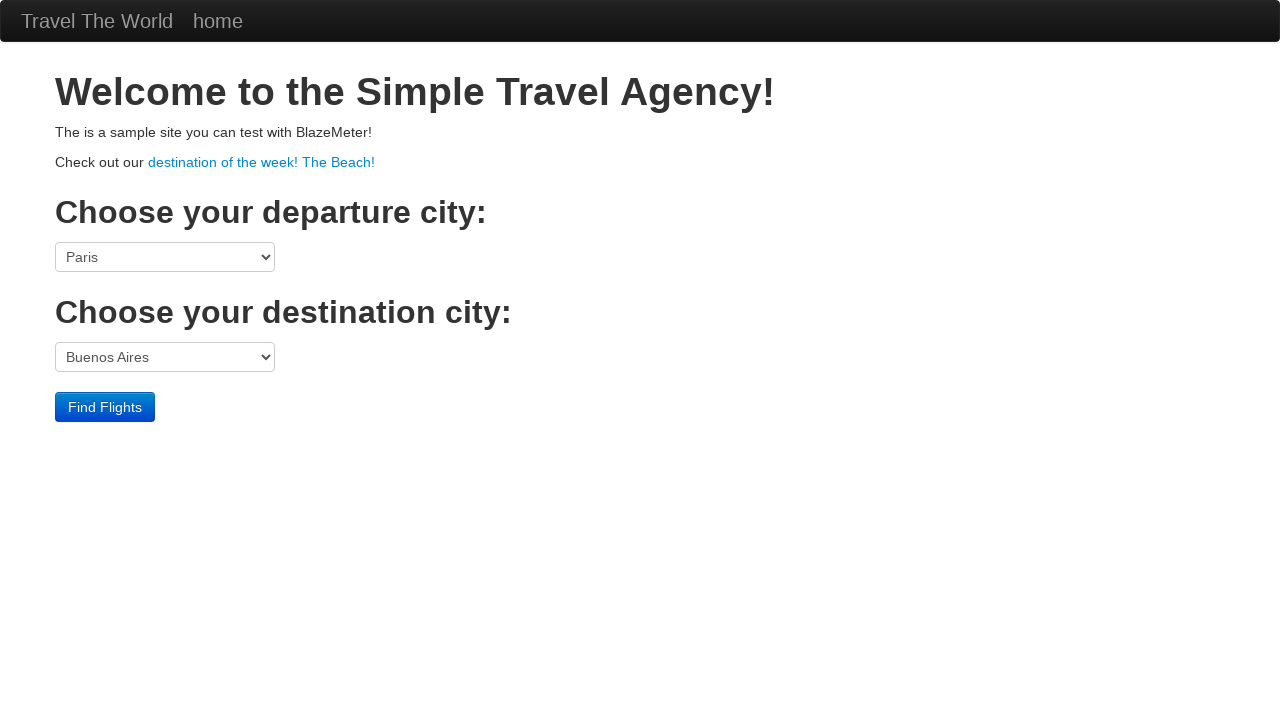

Navigated to https://blazedemo.com/
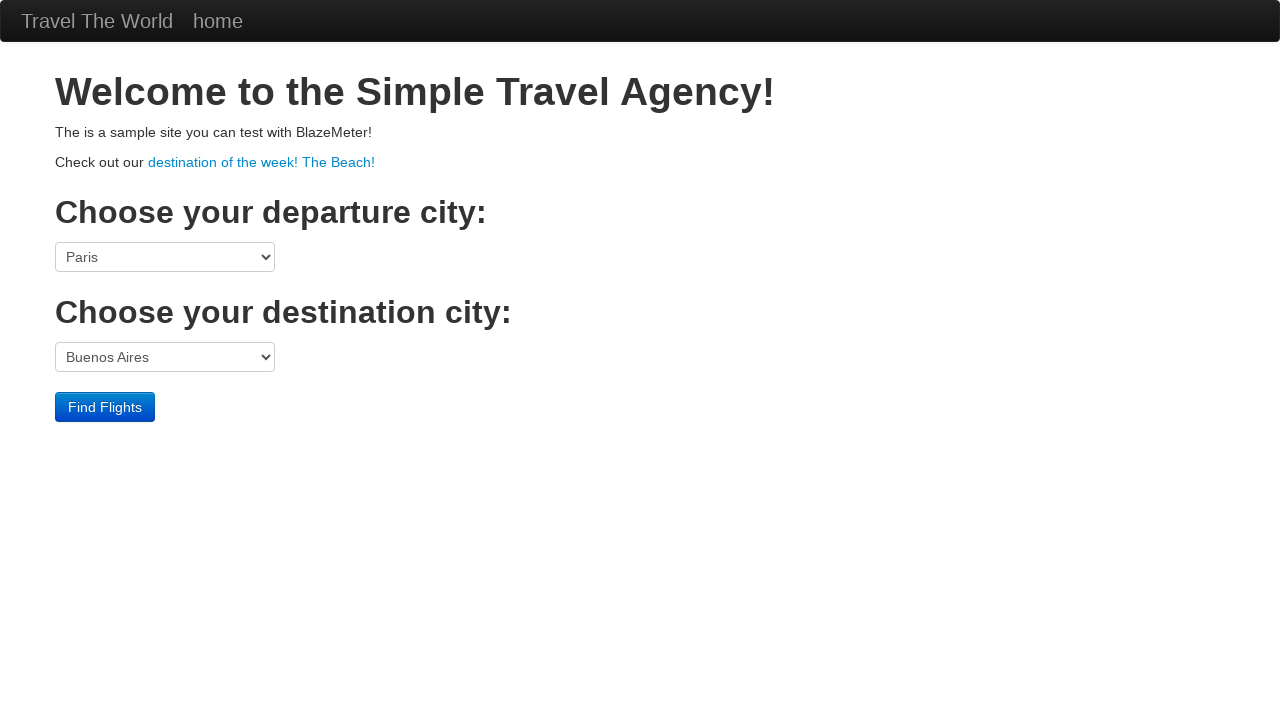

Verified homepage title is 'BlazeDemo'
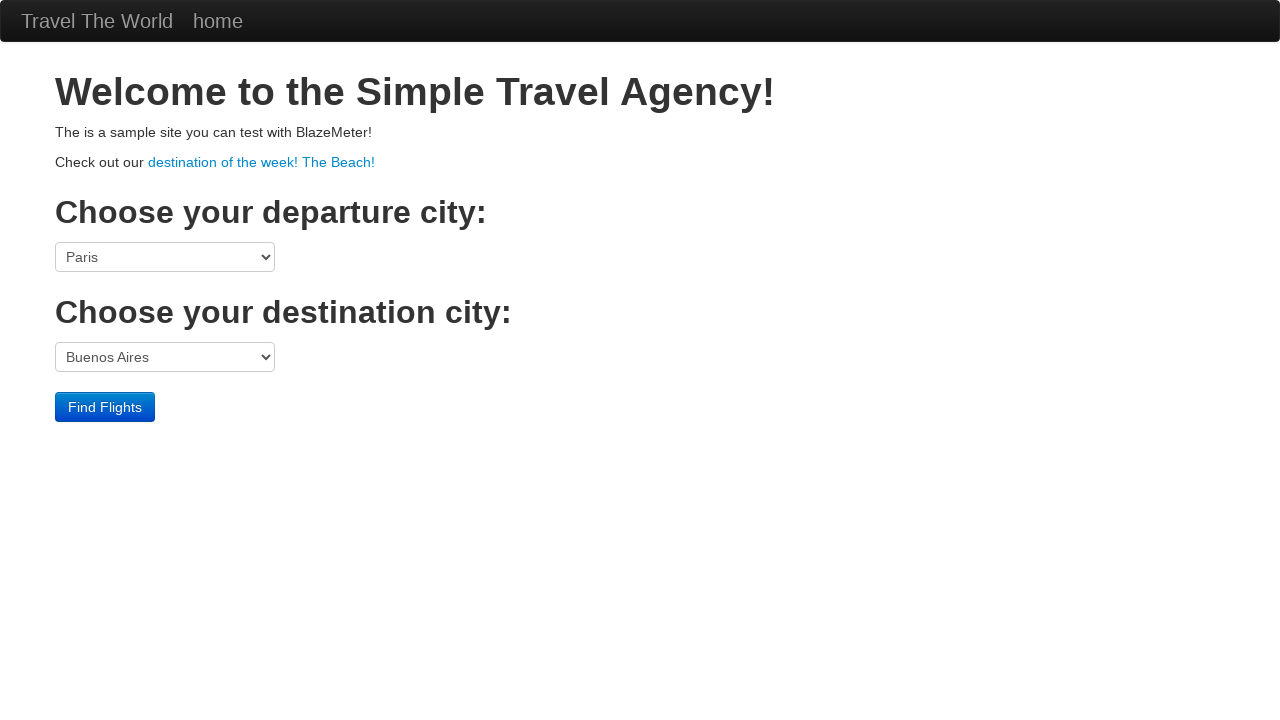

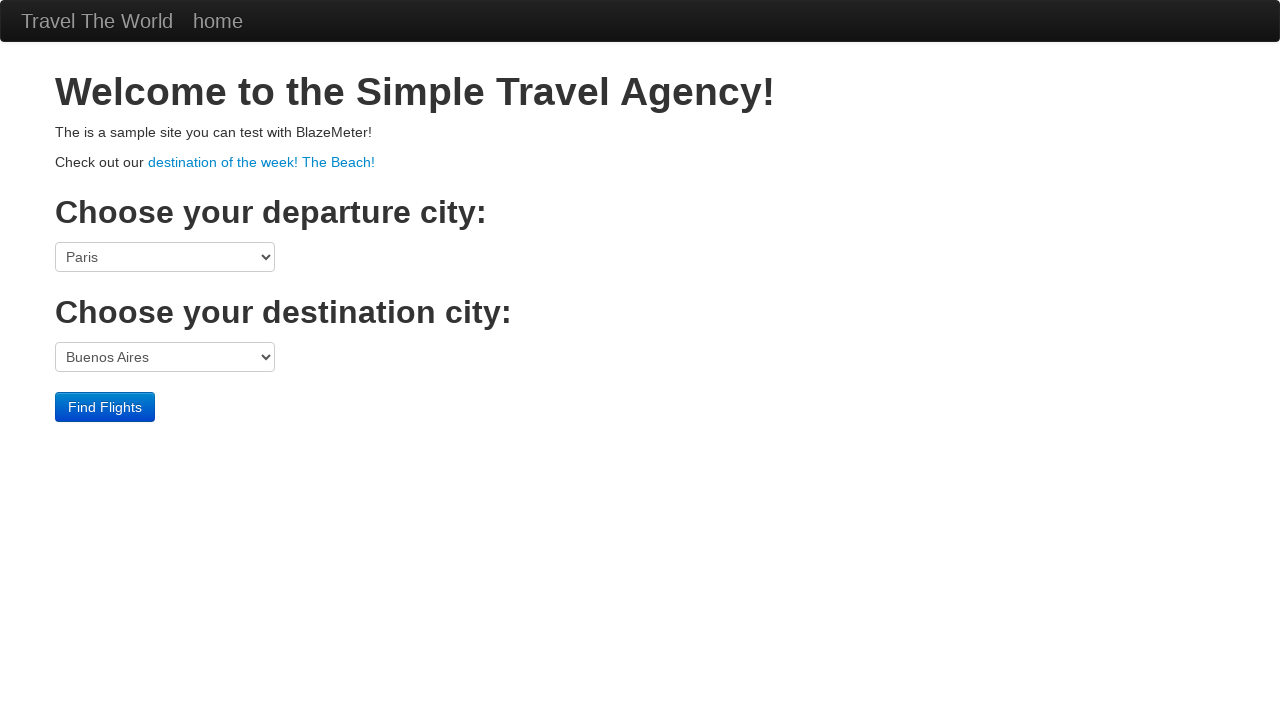